Tests navigation to Accessories page and then clicking on Manage Your Apple Account link

Starting URL: https://www.apple.com/

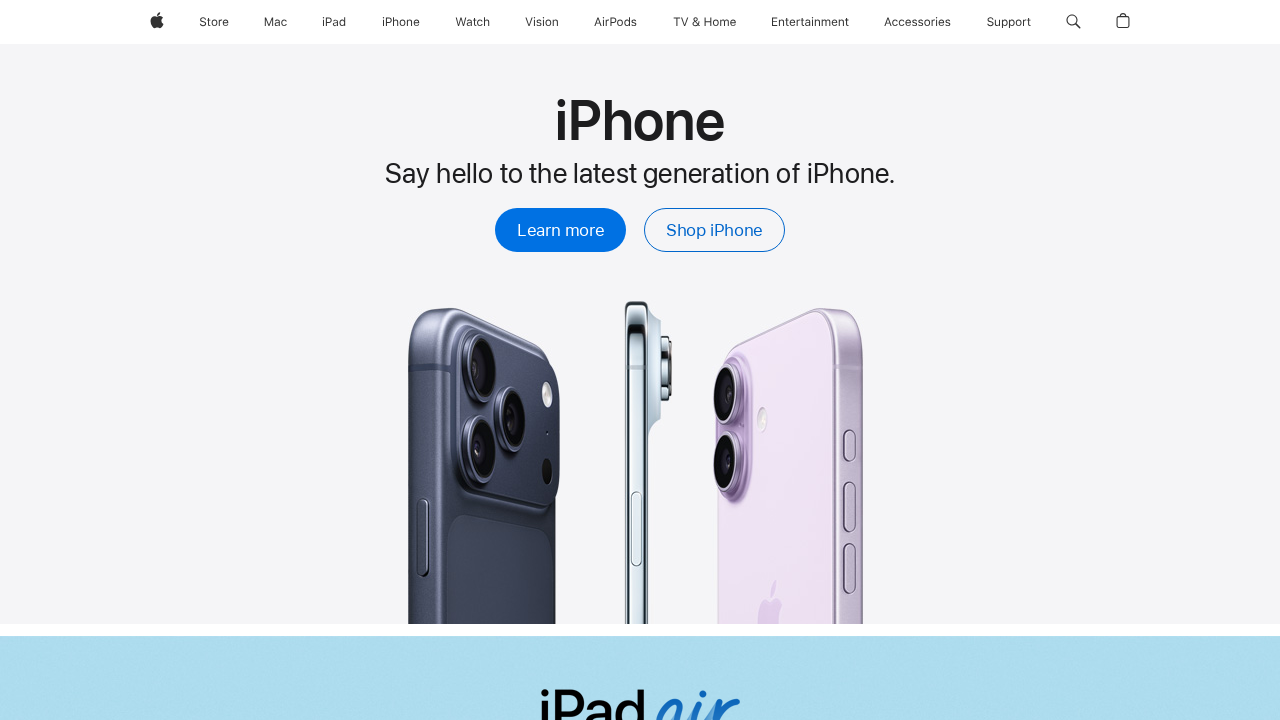

Clicked Accessories button in navigation at (918, 22) on xpath=//span[@class='globalnav-link-text-container'][contains(.,'Accessories')]
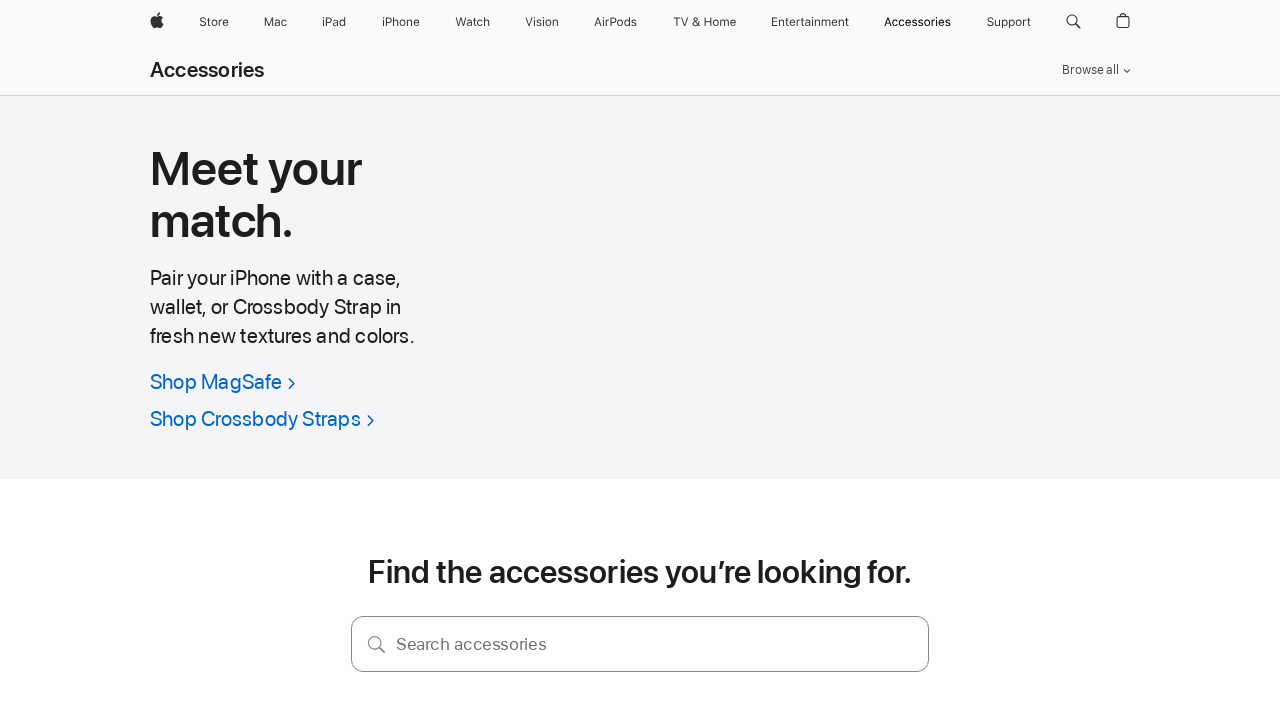

Accessories page loaded and title displayed
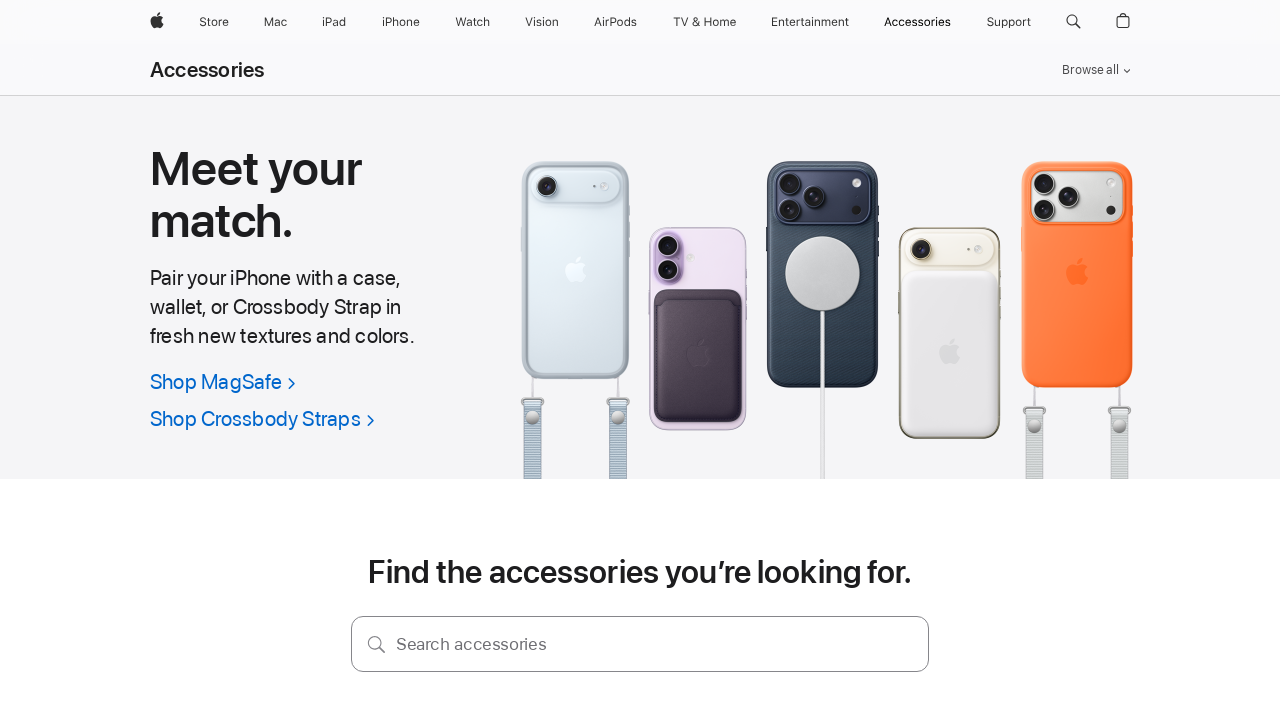

Clicked Manage Your Apple Account link at (424, 360) on xpath=//a[contains(text(),'Manage Your Apple Account')]
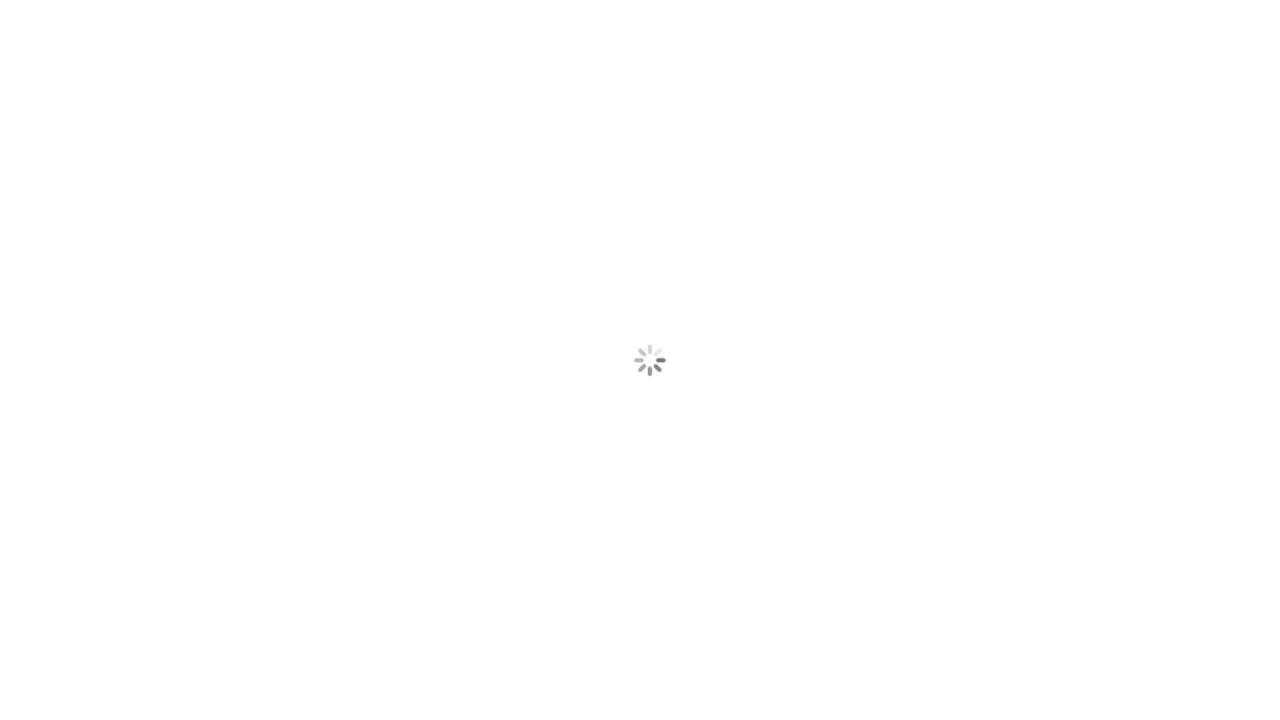

Apple Account page loaded
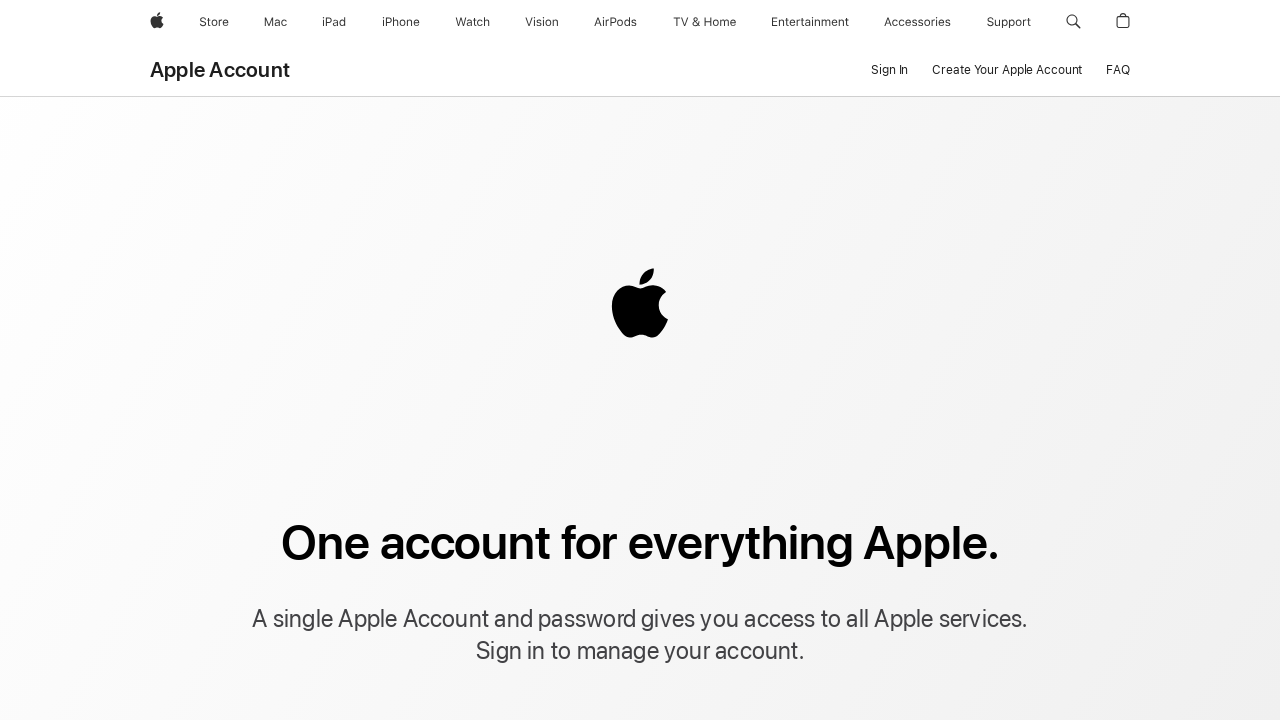

Footer became visible on Apple Account page
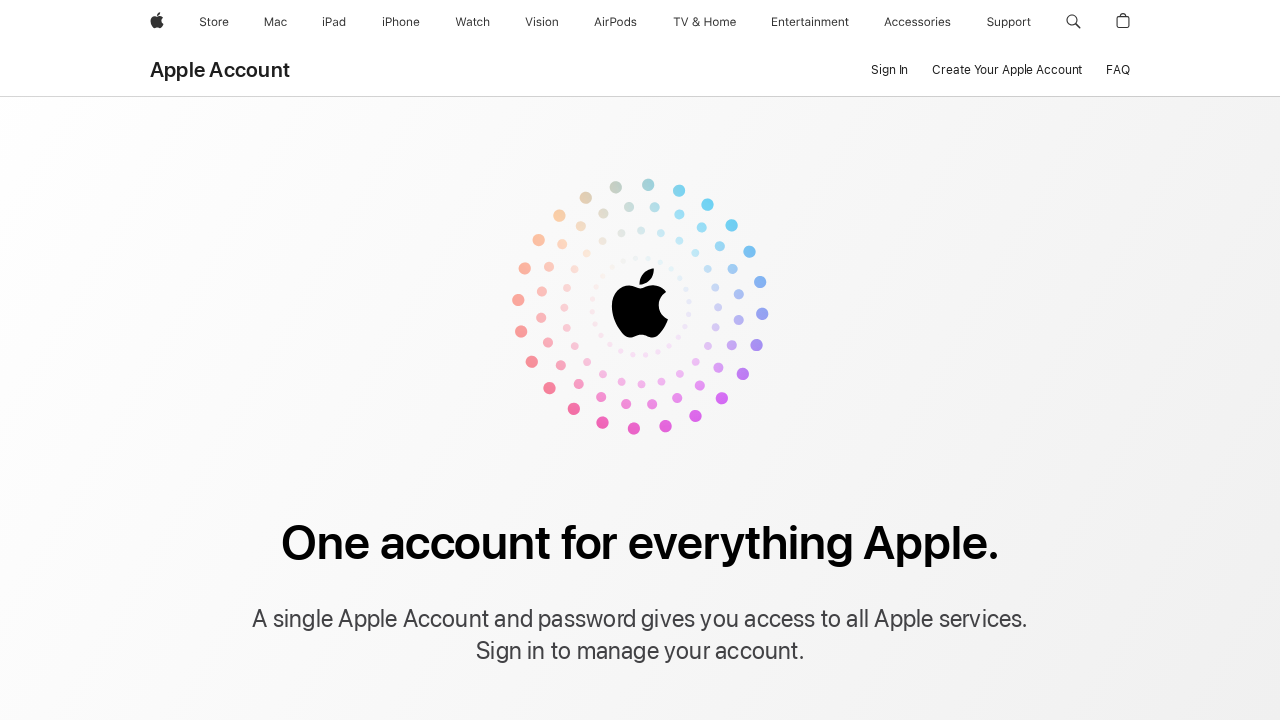

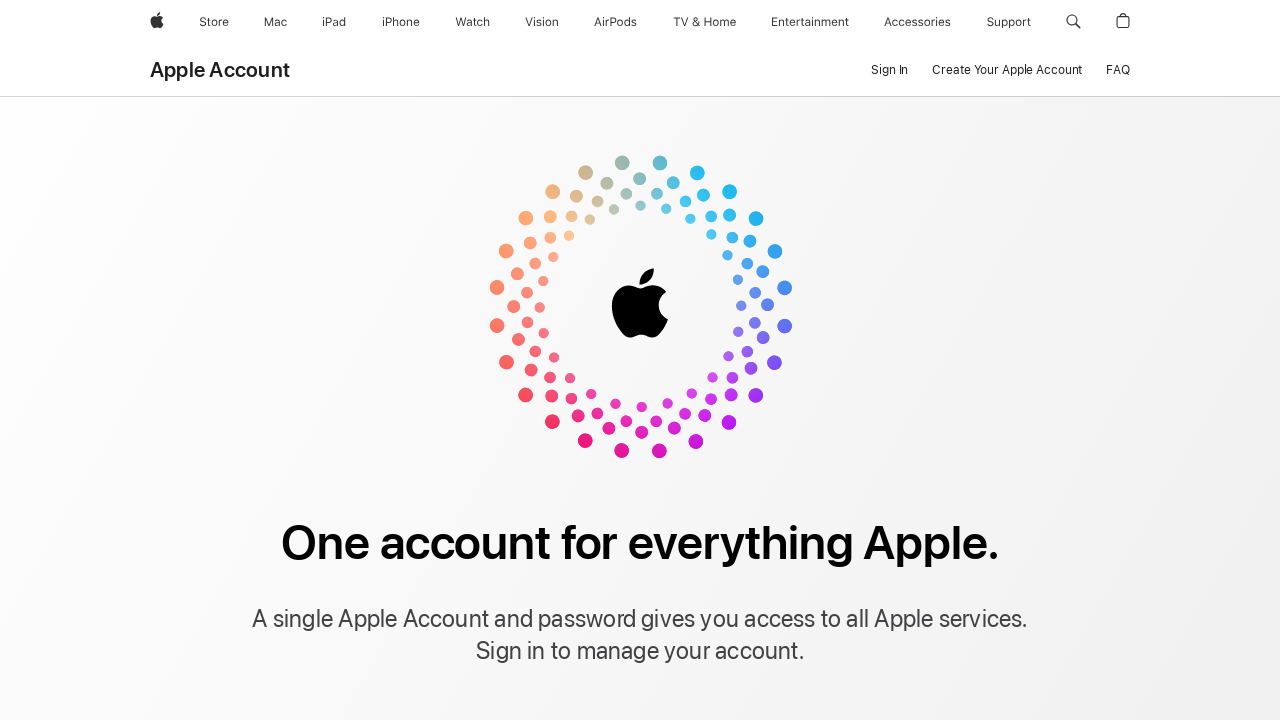